Verifies that the OrangeHRM login page loads correctly by checking the page title and confirming the "Login" heading is displayed.

Starting URL: https://opensource-demo.orangehrmlive.com/web/index.php/auth/login

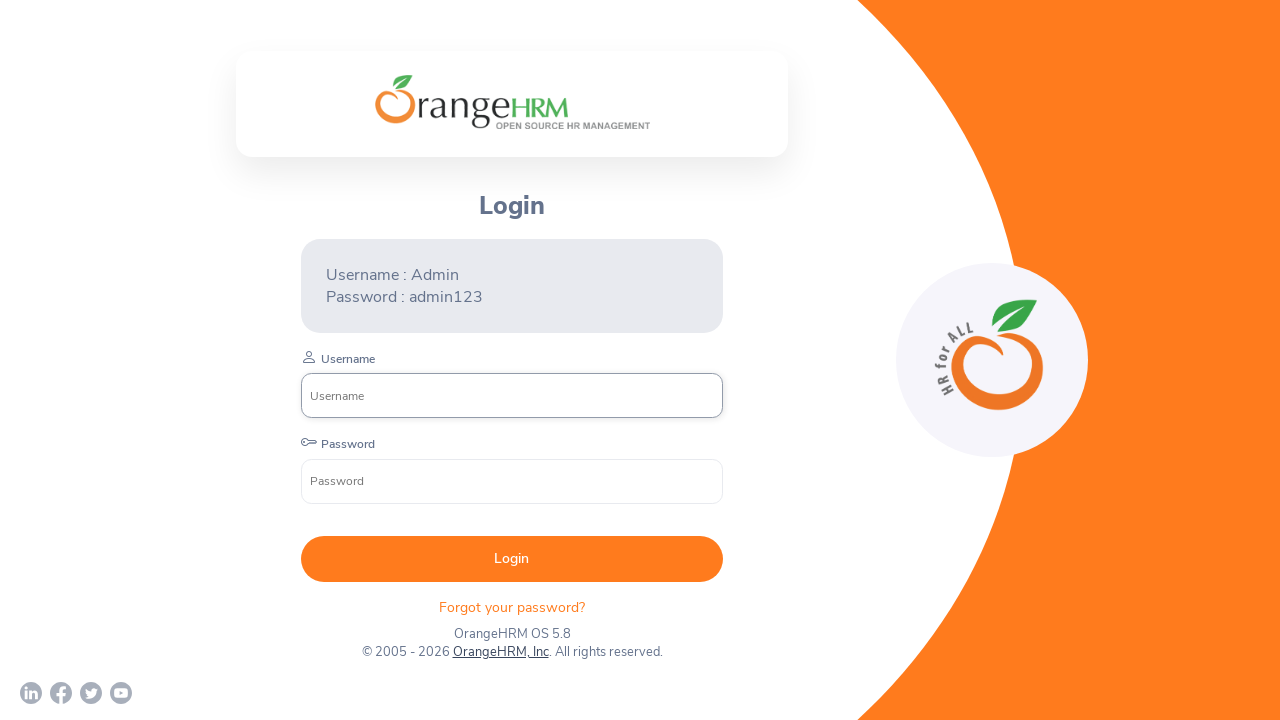

Retrieved page title
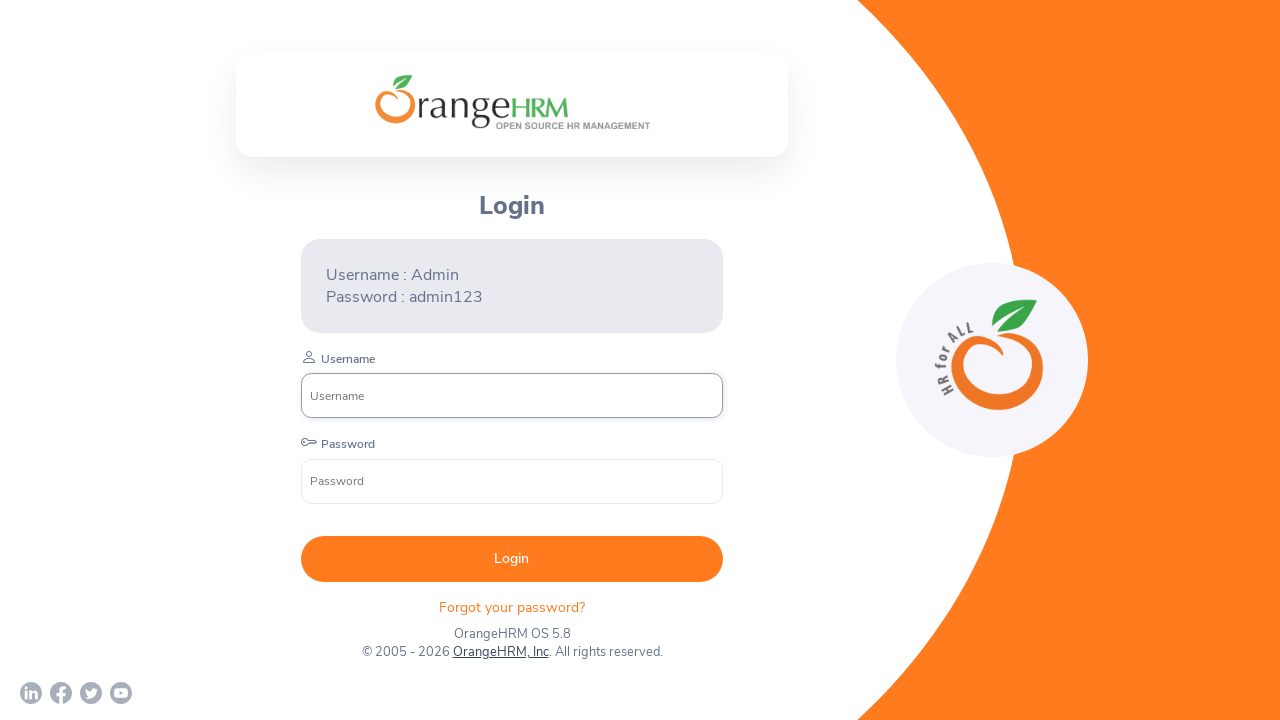

Waited for h5 heading element to become visible
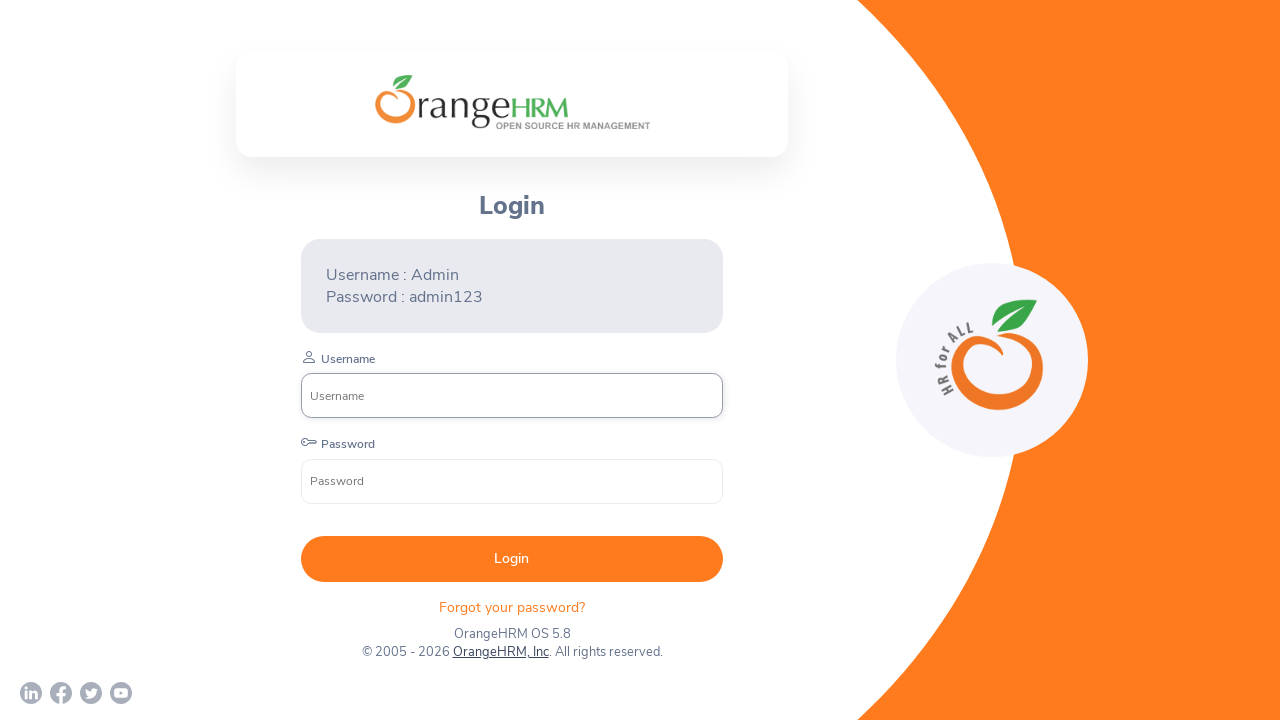

Retrieved text content from h5 heading element
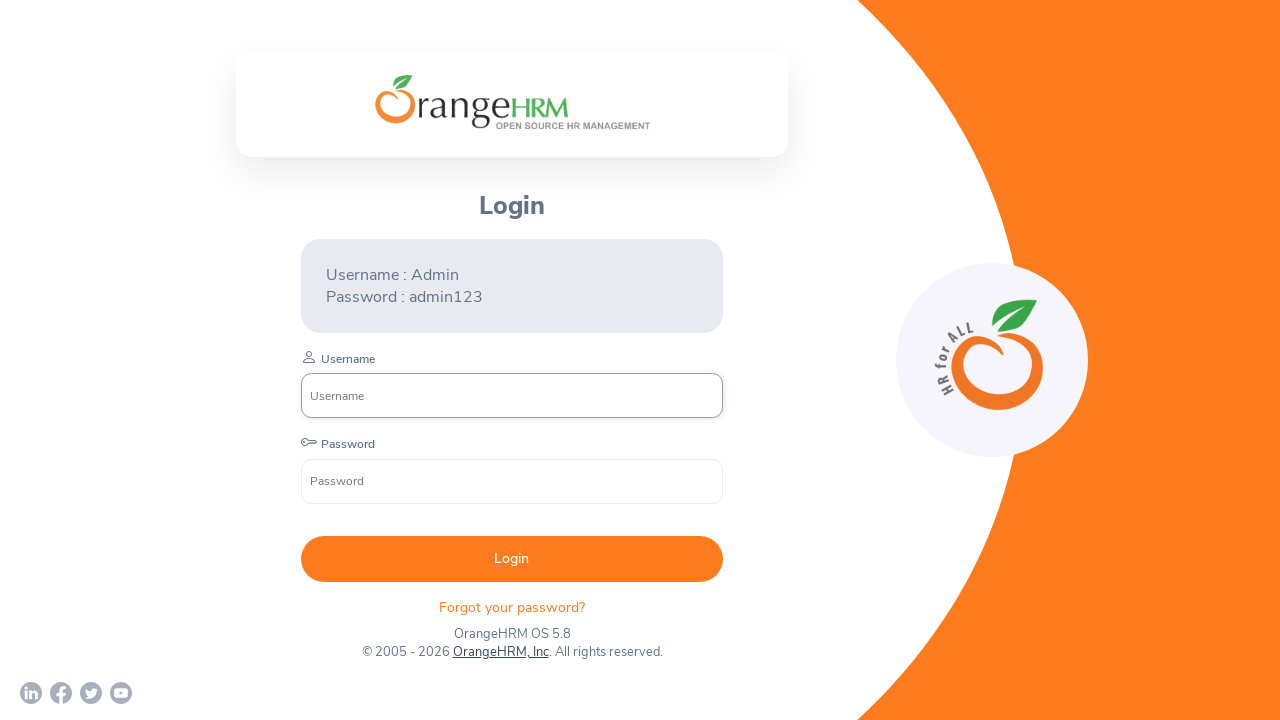

Verified that heading text matches 'Login'
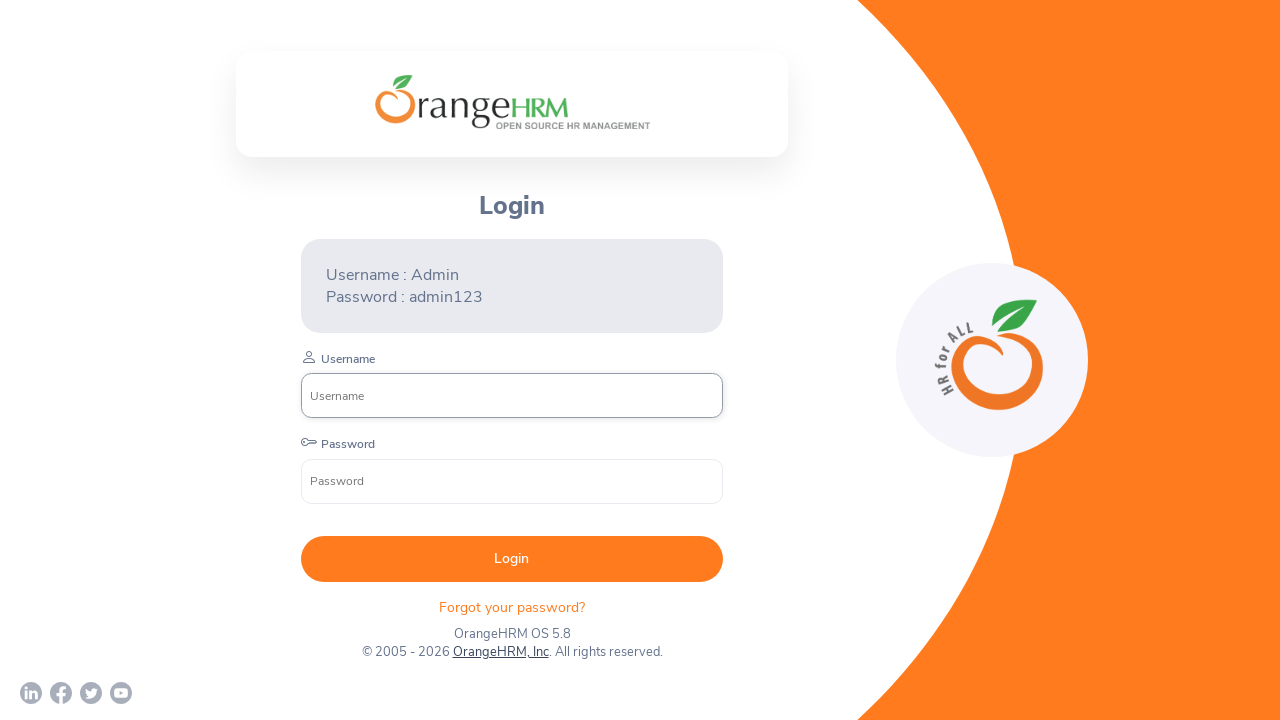

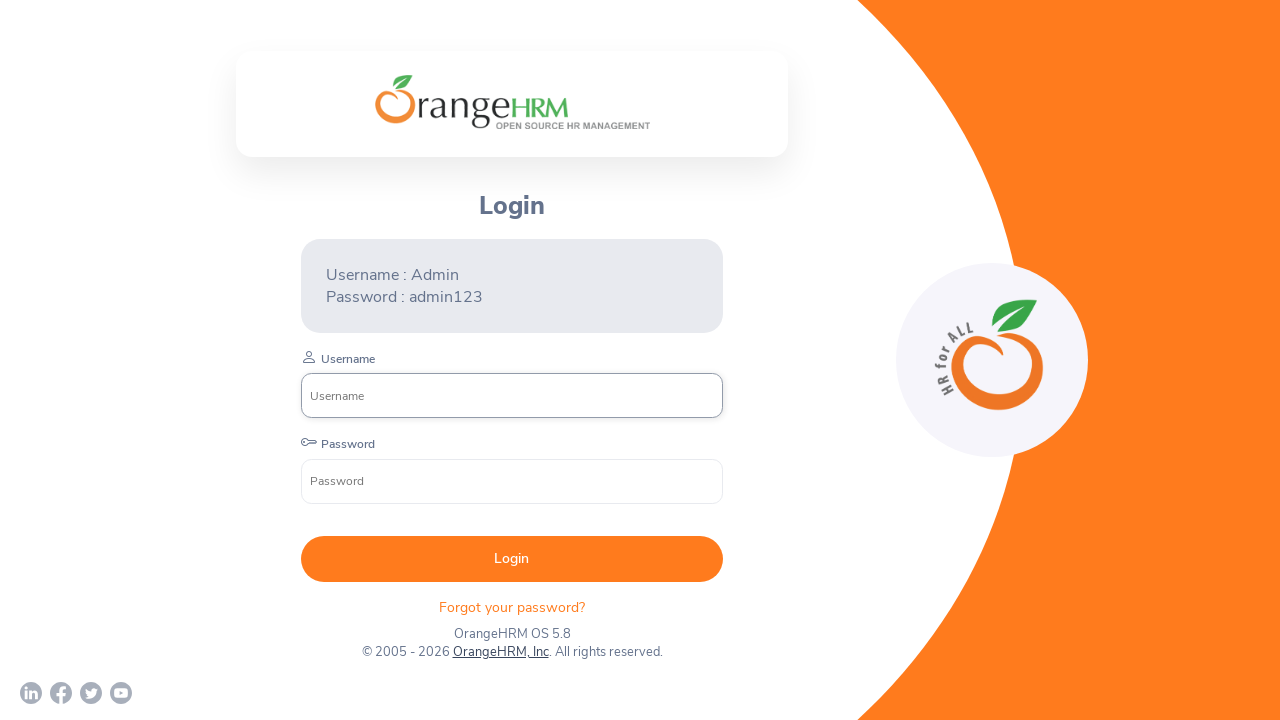